Tests form input by filling username and email fields, then clicking the submit button

Starting URL: https://demoqa.com/text-box

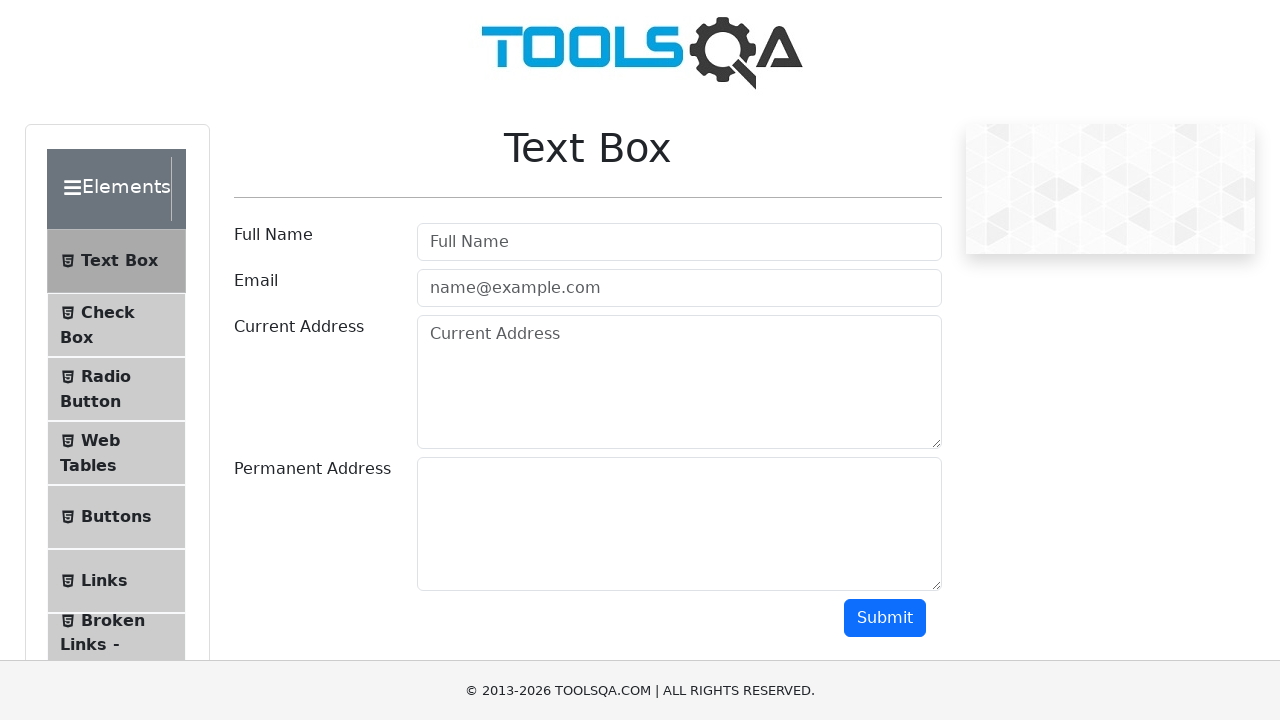

Filled username field with 'Rahim' on #userName
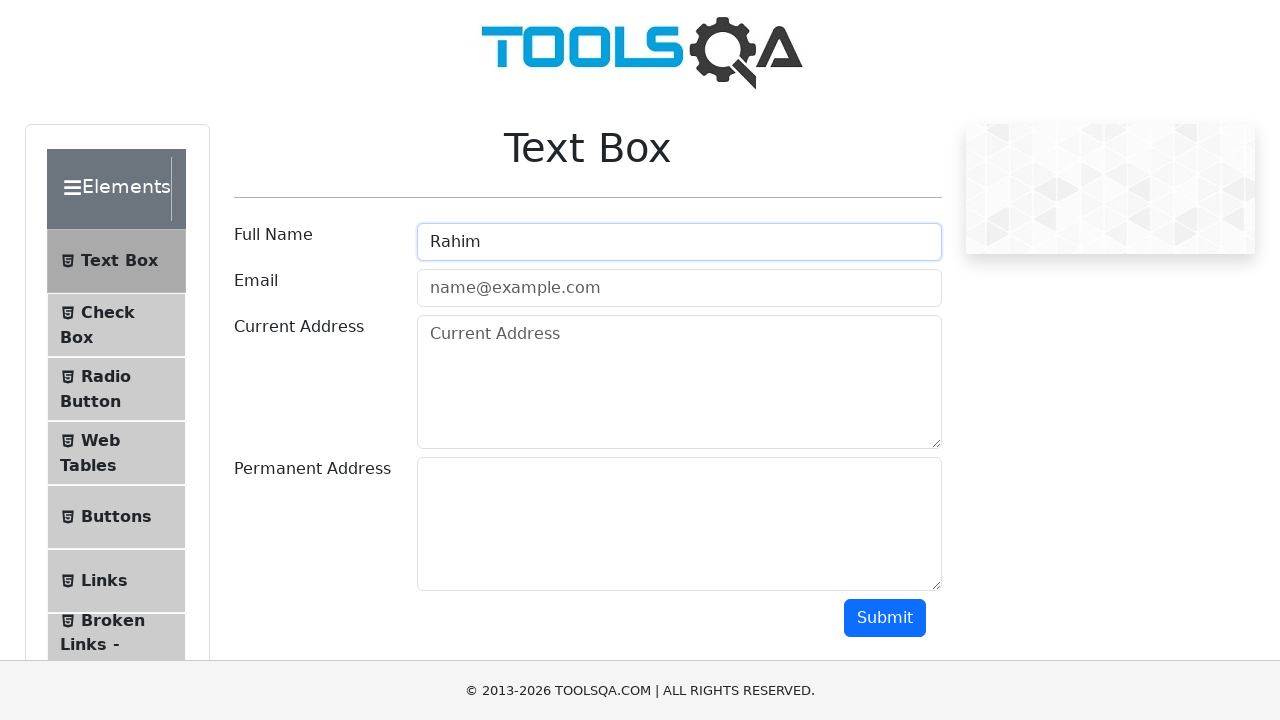

Filled email field with 'rahim@test.com' on #userEmail
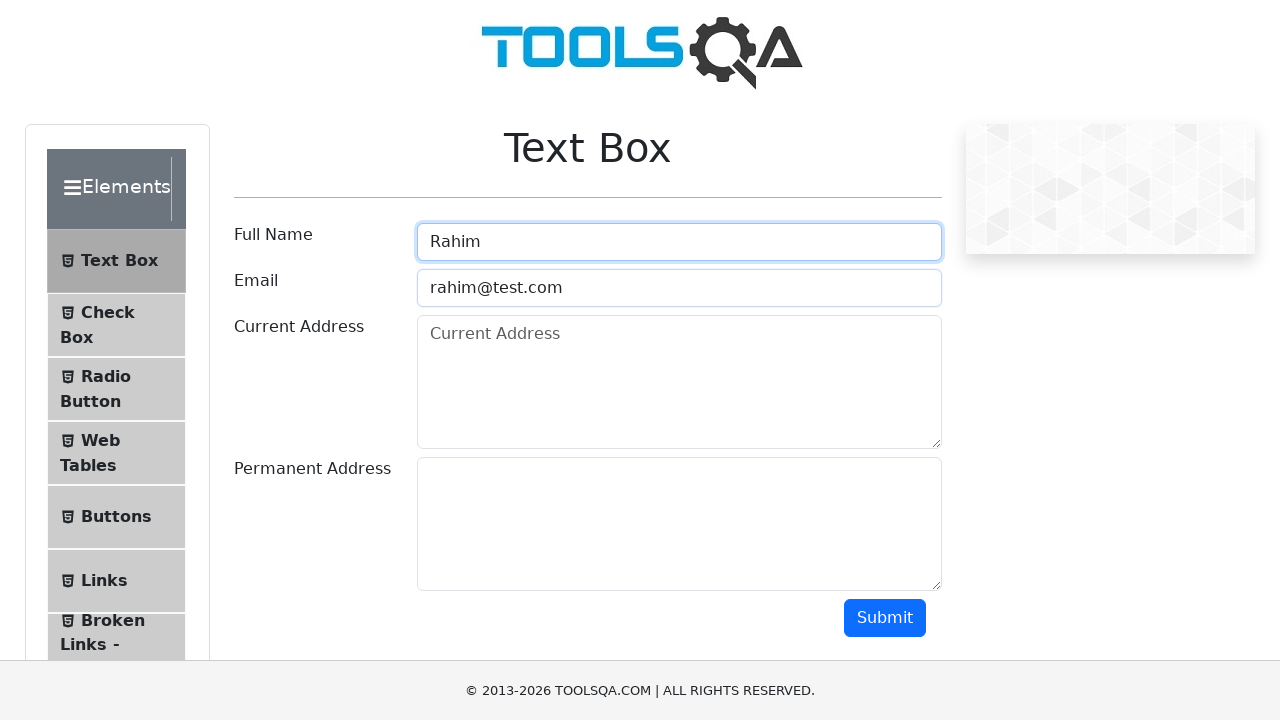

Clicked submit button to complete form submission at (885, 618) on #submit
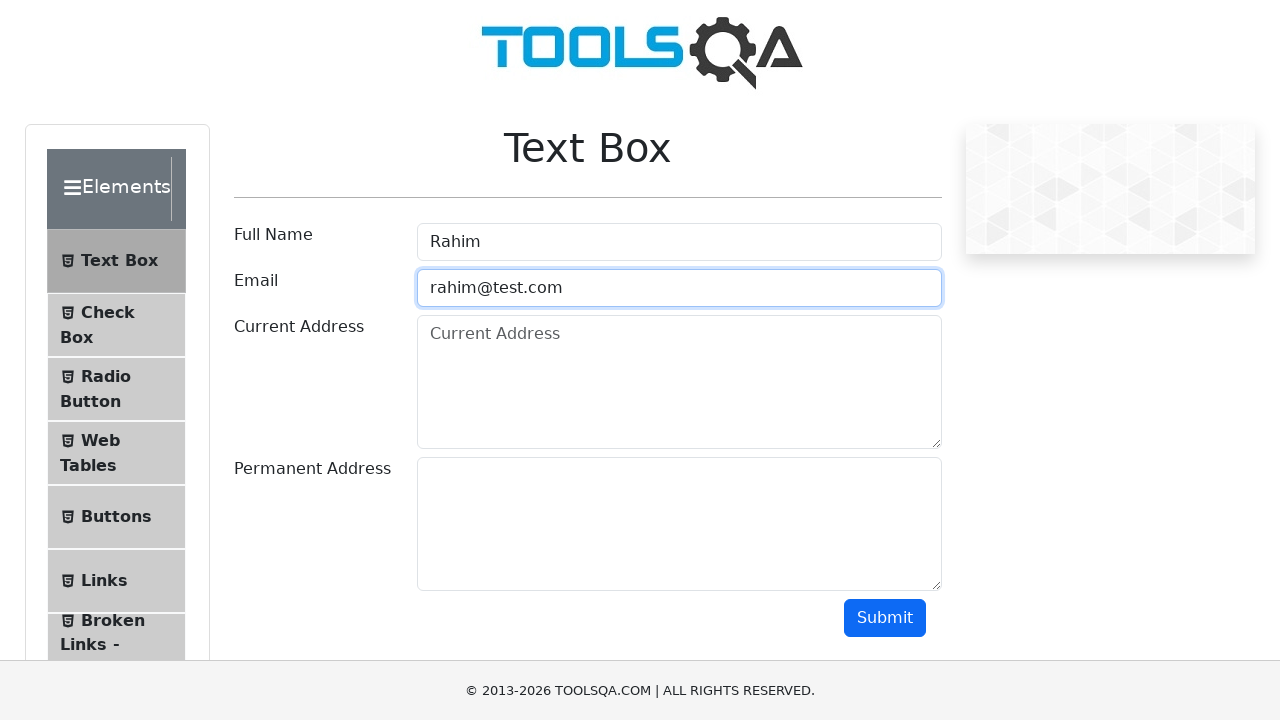

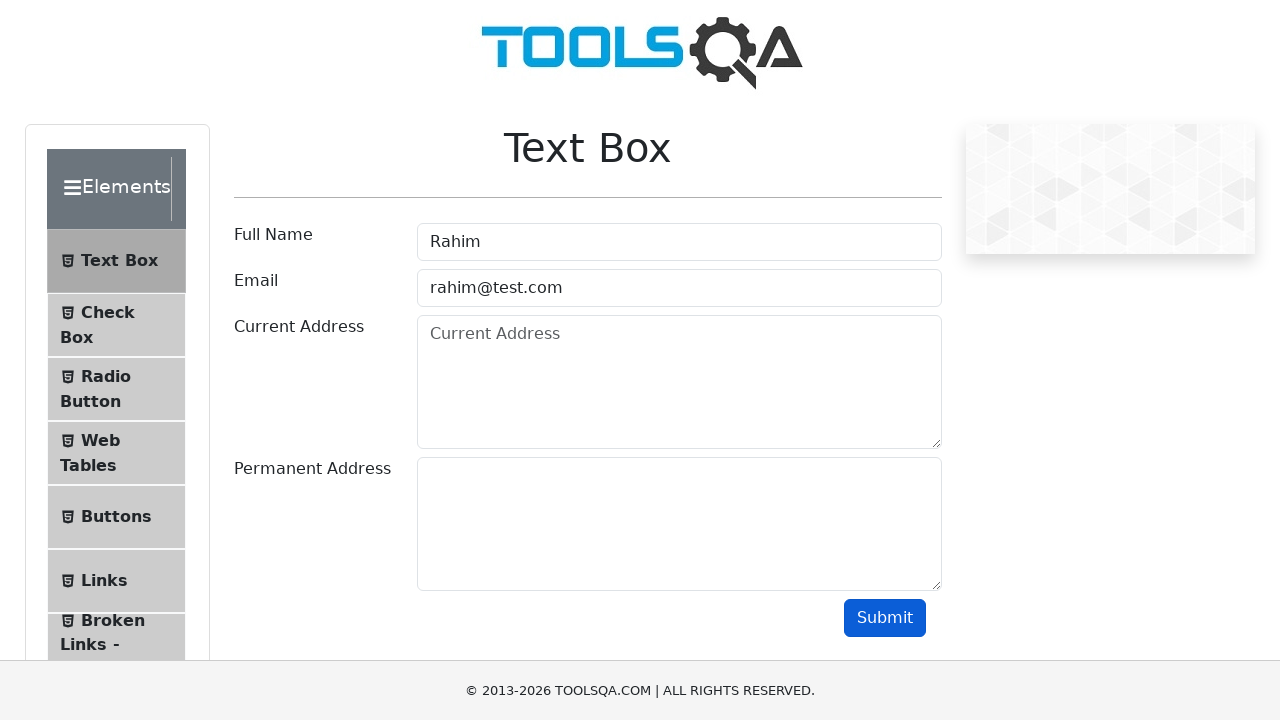